Tests the text box form component on DemoQA by navigating to Elements, filling out the text box form with name, email, and addresses, then submitting

Starting URL: https://demoqa.com/

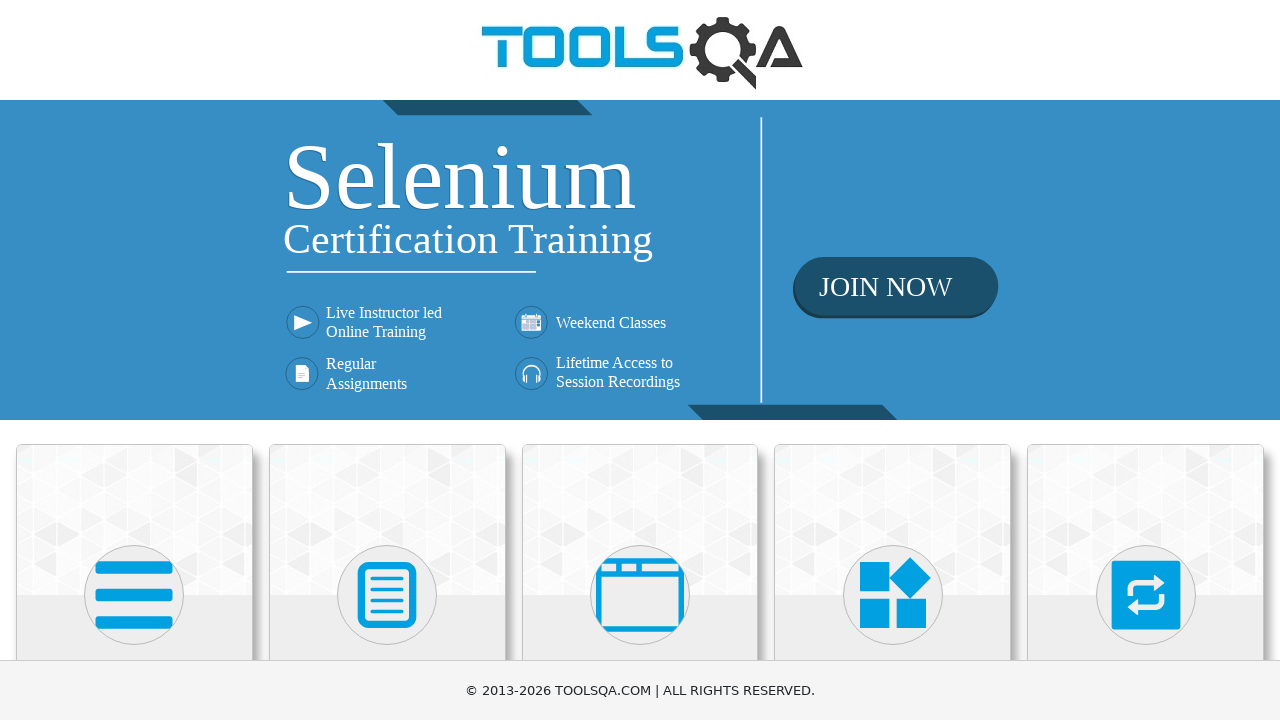

Clicked on Elements section heading at (134, 360) on internal:role=heading[name="Elements"i]
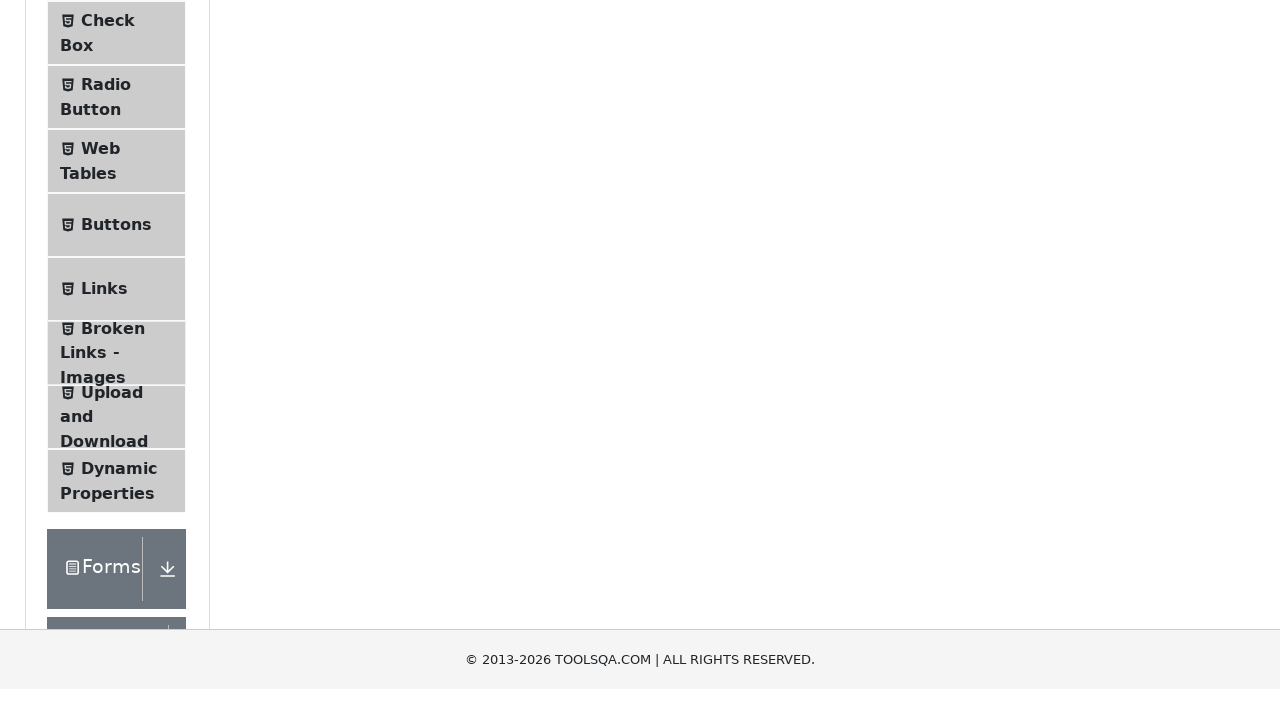

Clicked on Text Box menu item at (119, 261) on xpath=//span[contains(text(), 'Text Box')]
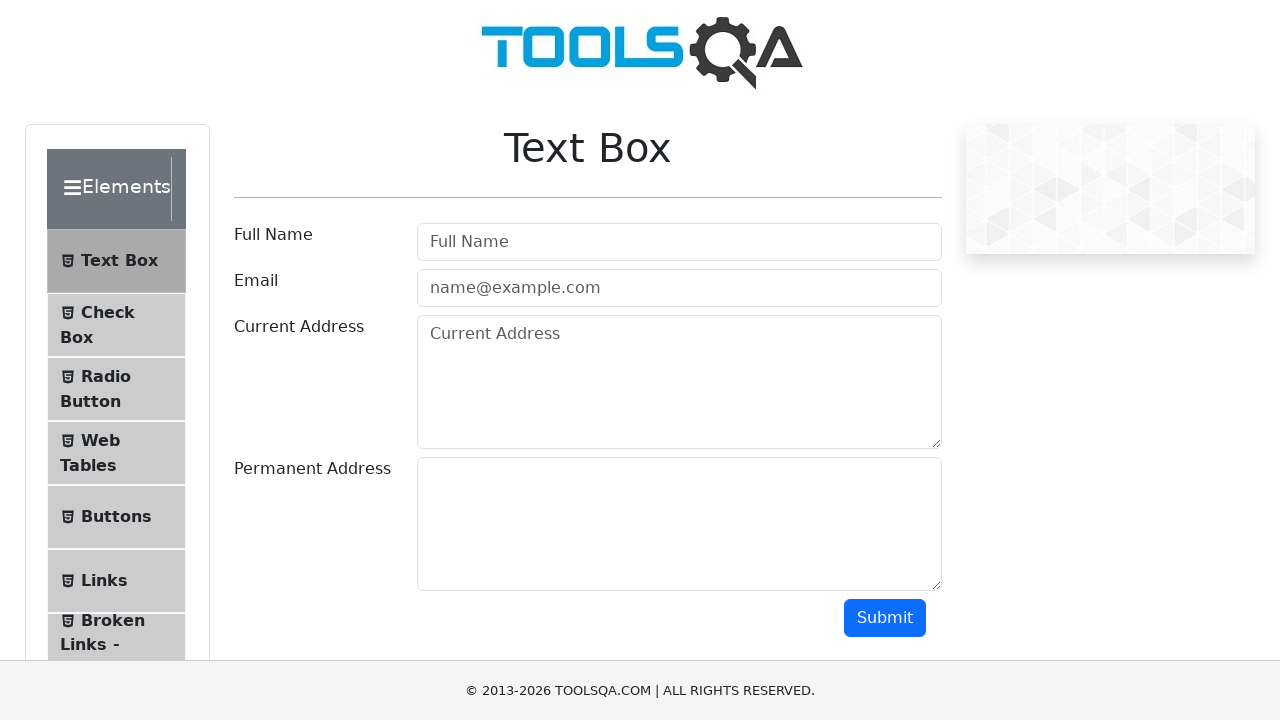

Filled Full Name field with 'Perana Chaves' on internal:role=textbox[name="Full Name"i]
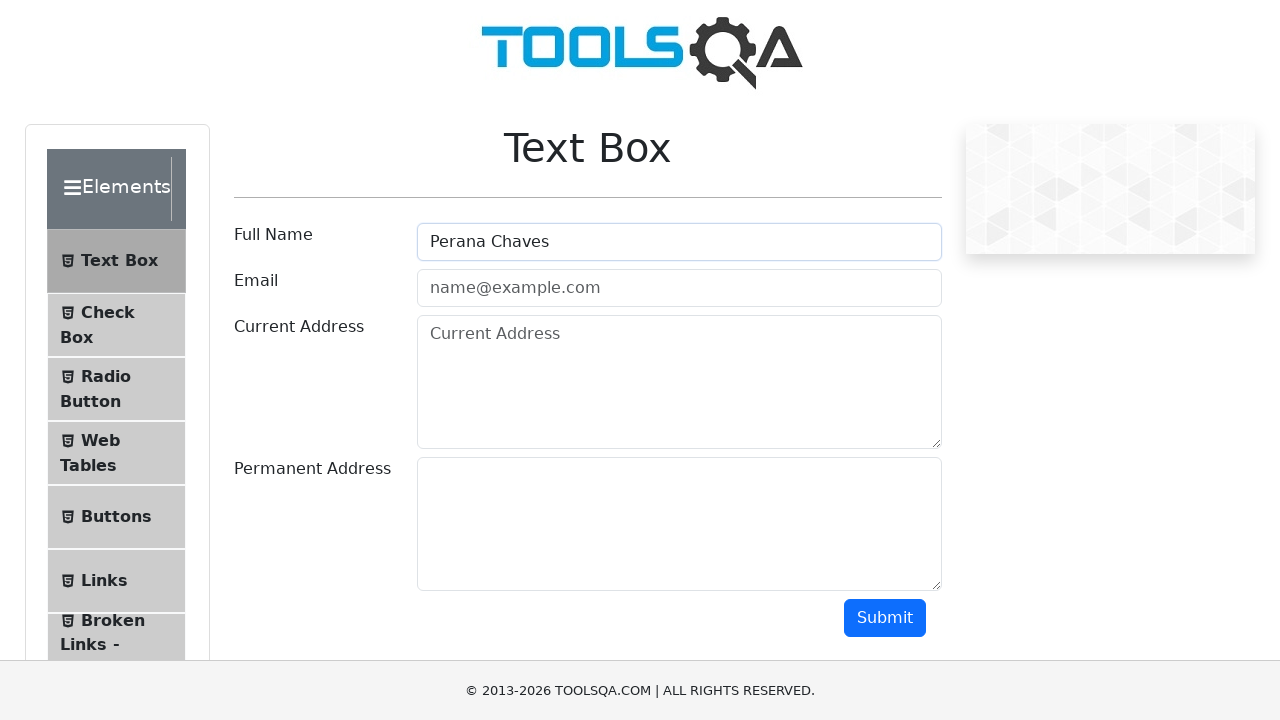

Filled Email field with 'perana@prueba.com' on internal:role=textbox[name="name@example.com"i]
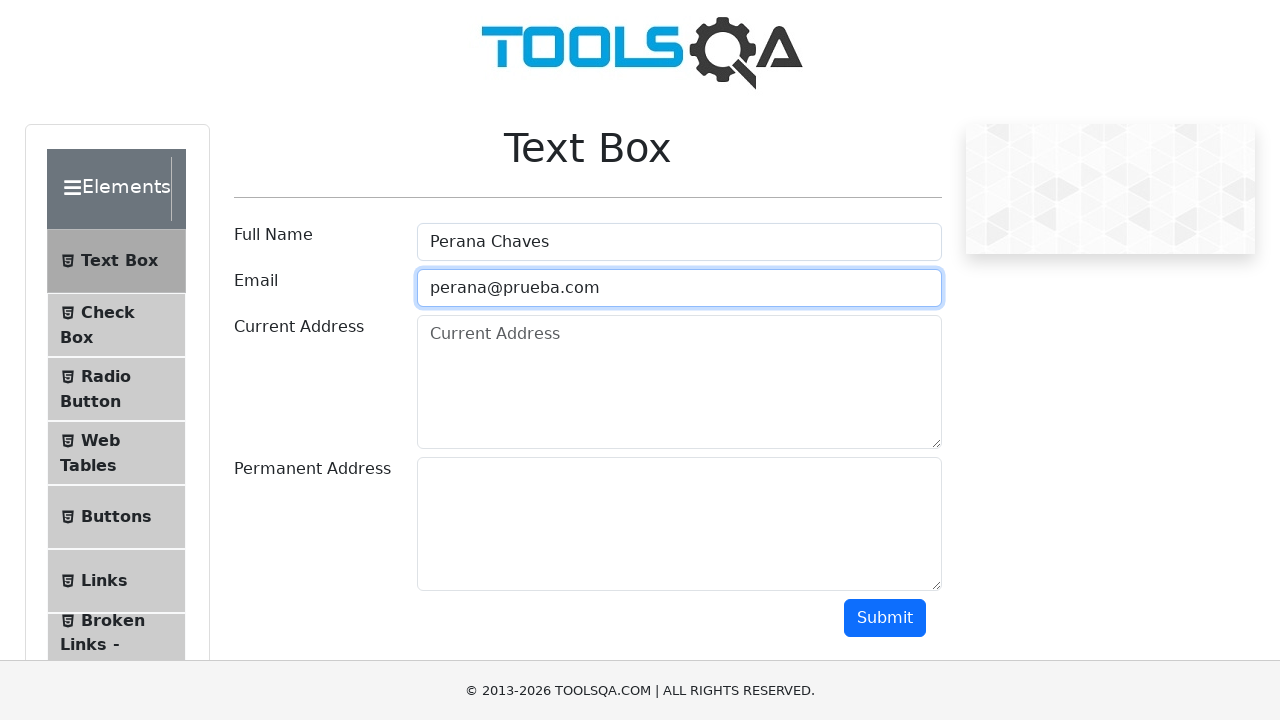

Filled Current Address field with 'carrera 89a #23-15' on internal:role=textbox[name="Current Address"i]
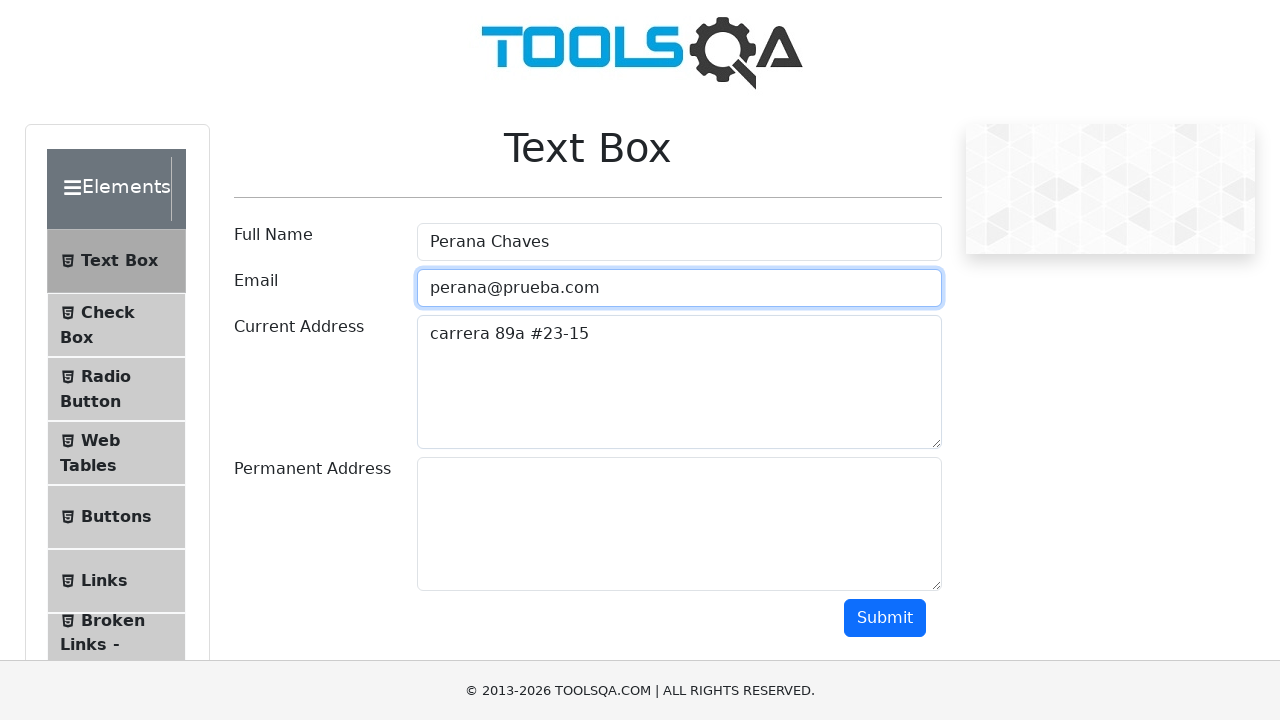

Filled Permanent Address field with 'Prueba Permanent A.' on xpath=//textarea[@id='permanentAddress']
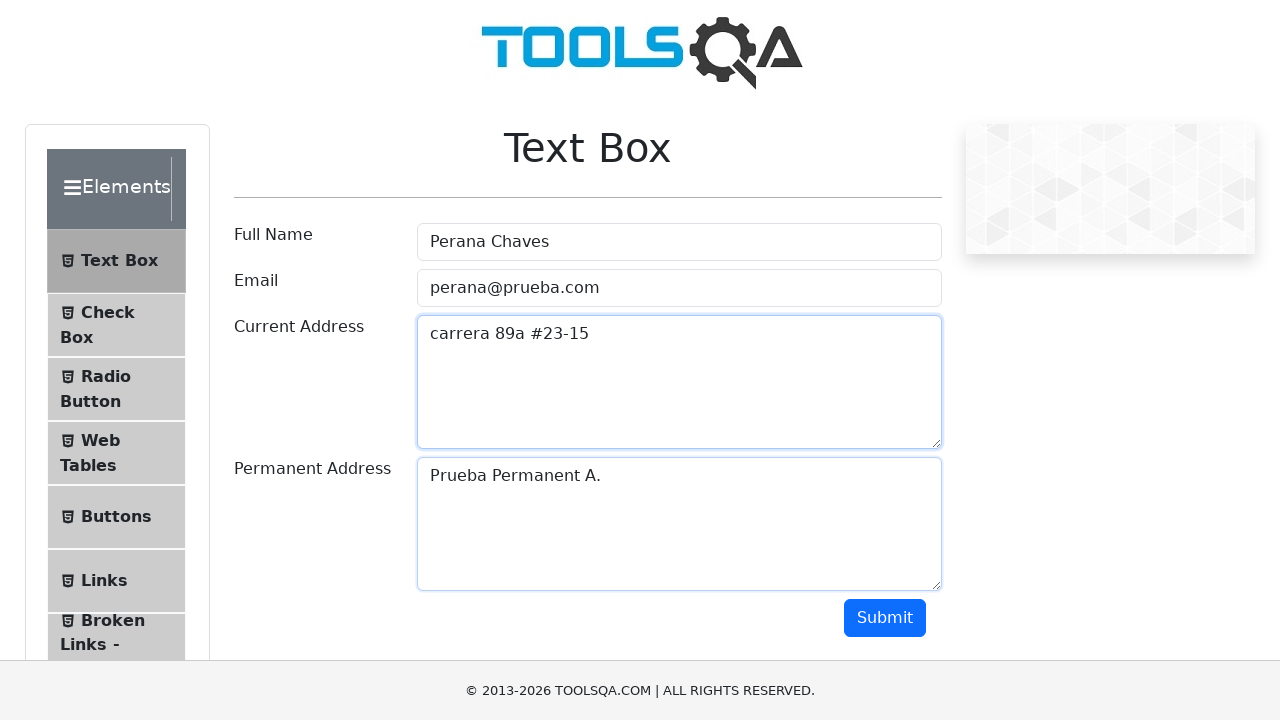

Clicked Submit button to submit the text box form at (885, 618) on internal:role=button[name="Submit"i]
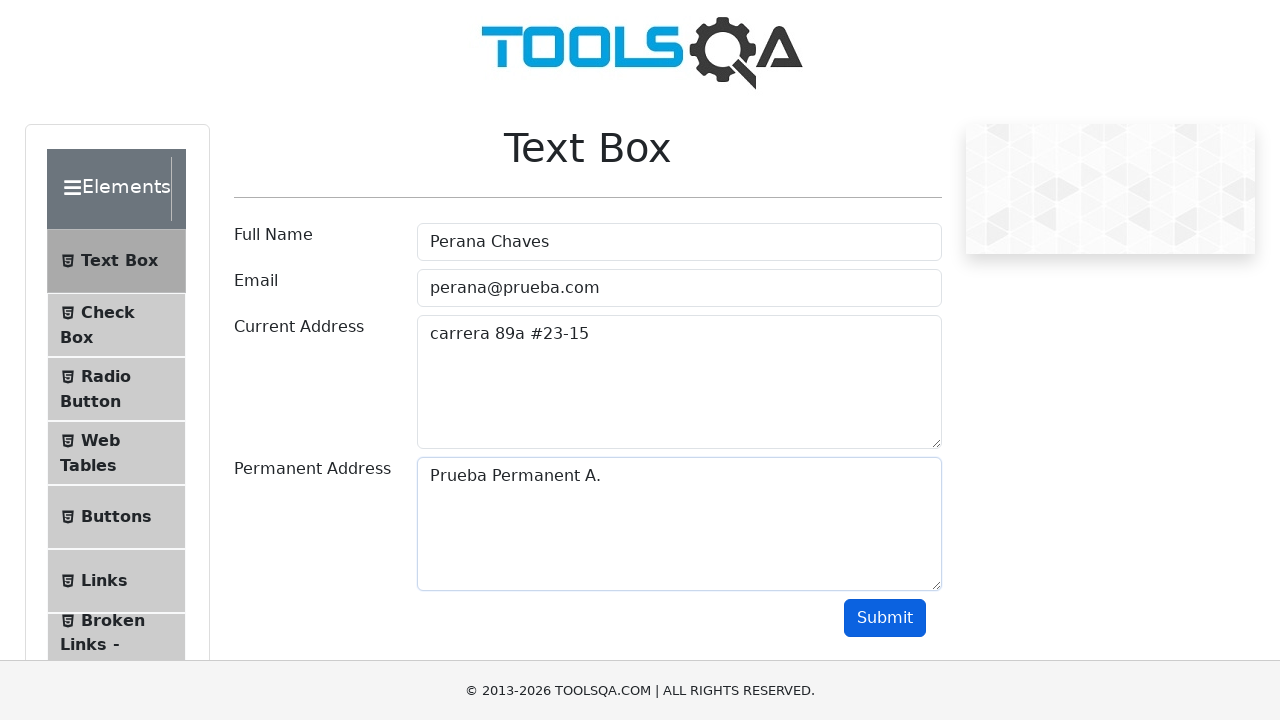

Verified email 'Email:perana@prueba.com' is visible in the form output
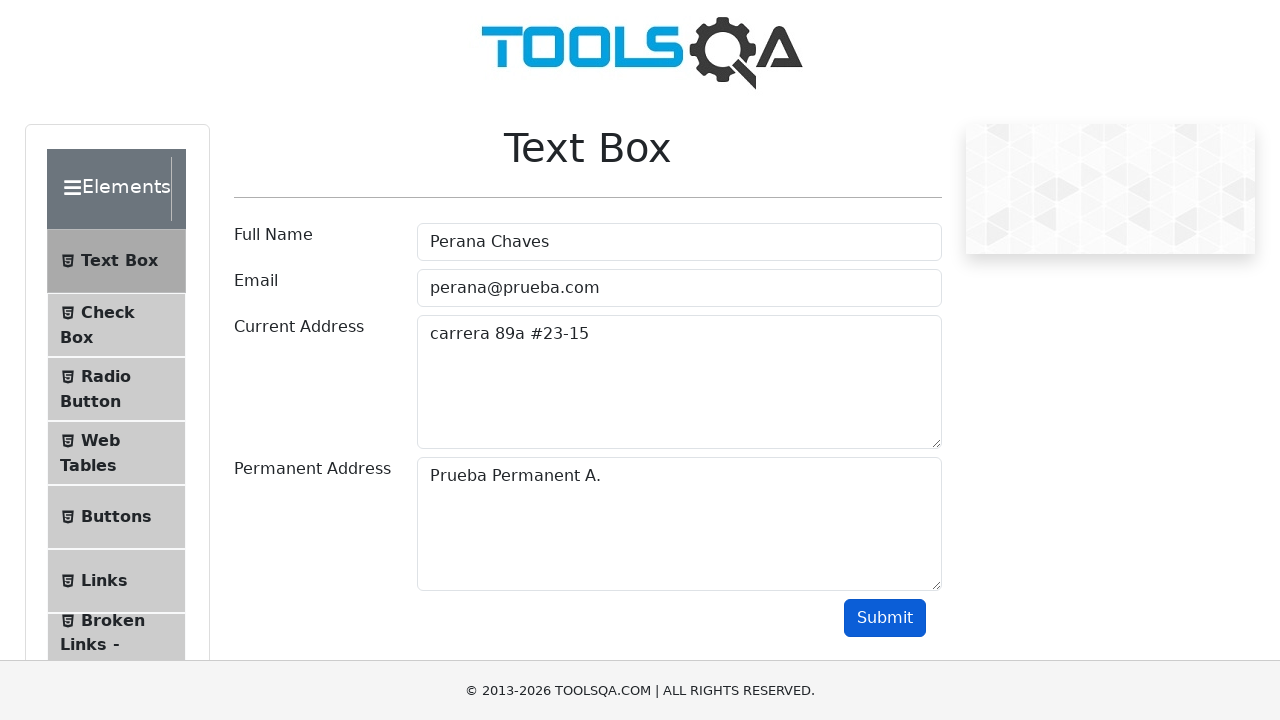

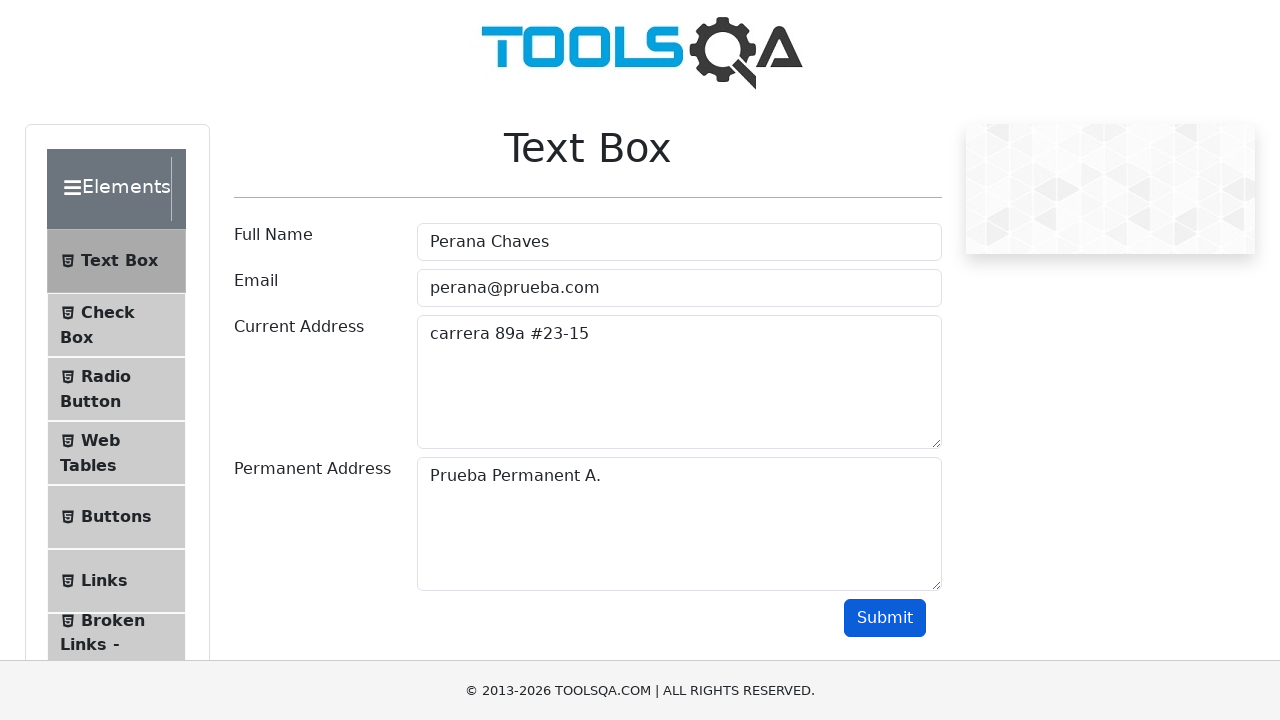